Tests a math calculation form by reading a value from the page, computing a mathematical function, entering the result, selecting a checkbox and radio button, then submitting the form.

Starting URL: https://suninjuly.github.io/math.html

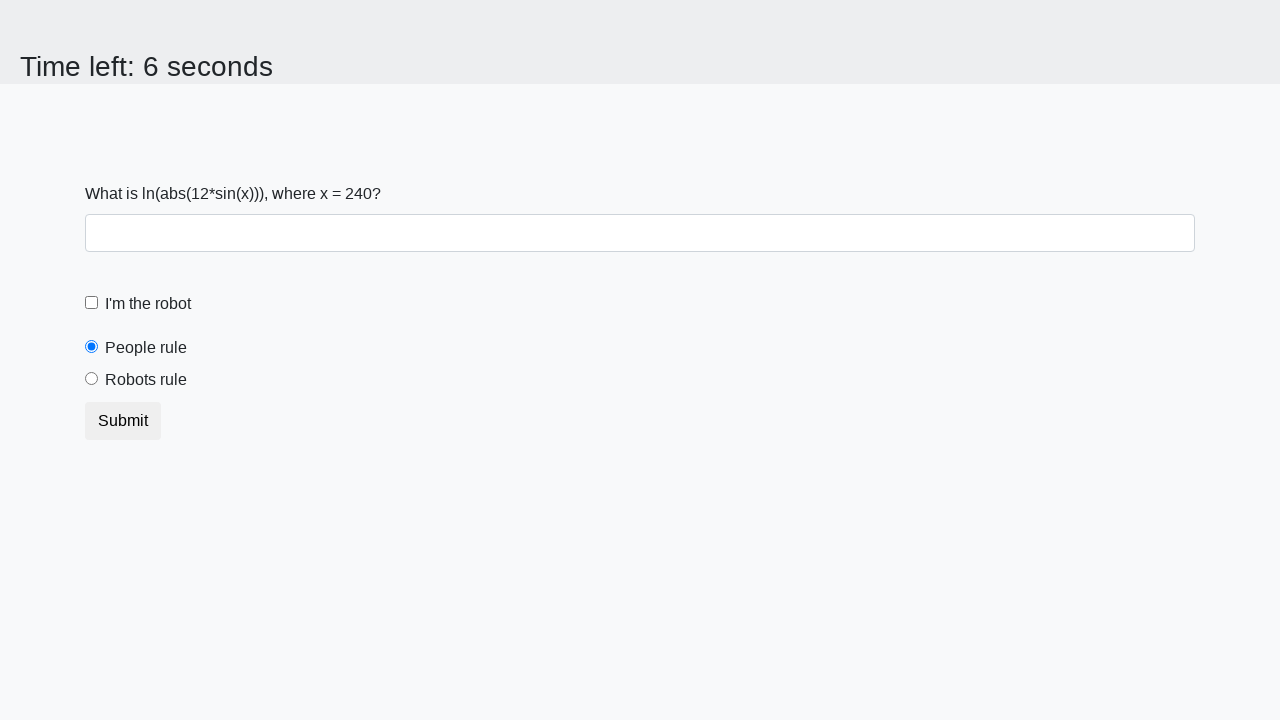

Located the x value element on the page
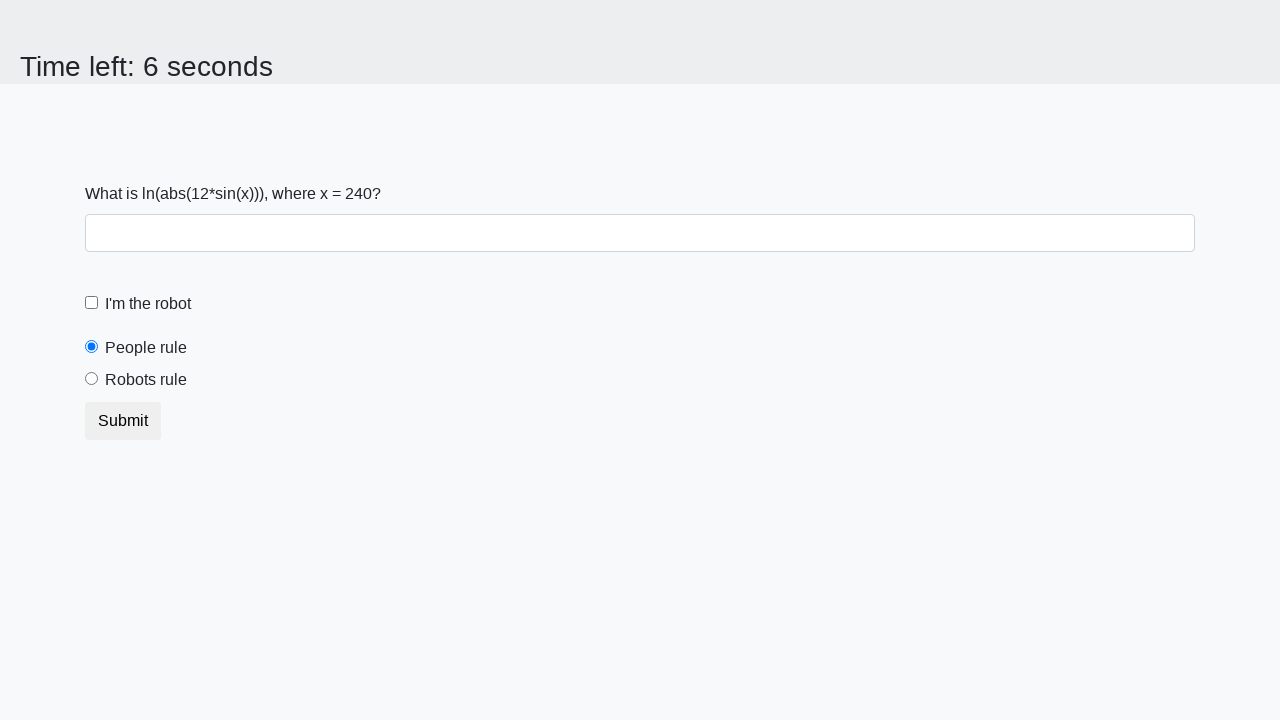

Read x value from page: 240
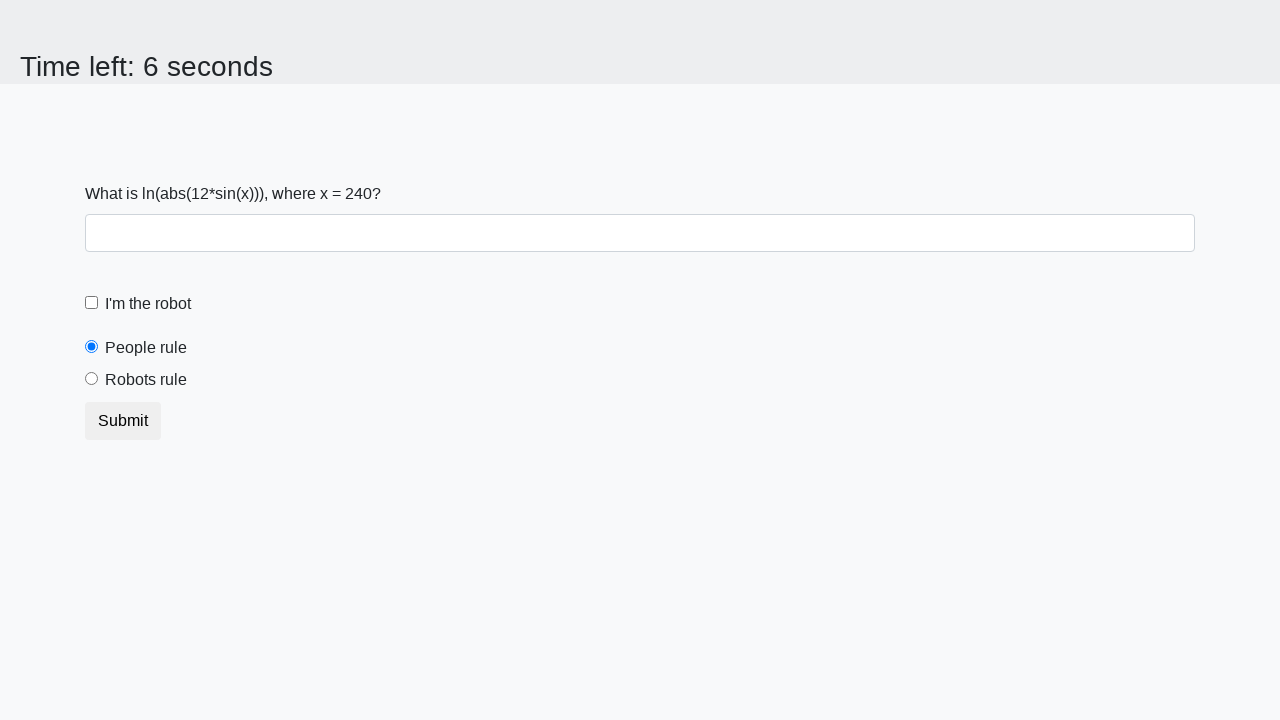

Calculated result using math.log(abs(12 * sin(x))): 2.4288072507926586
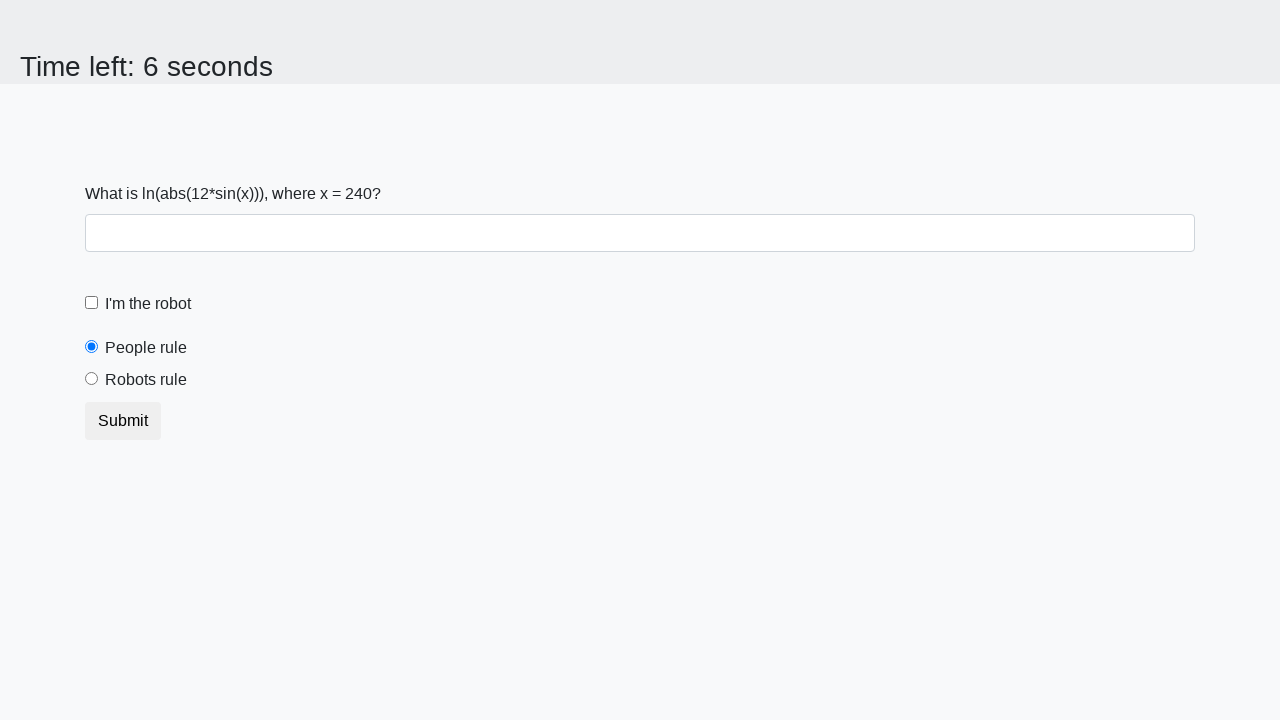

Entered calculated answer '2.4288072507926586' in the answer field on #answer
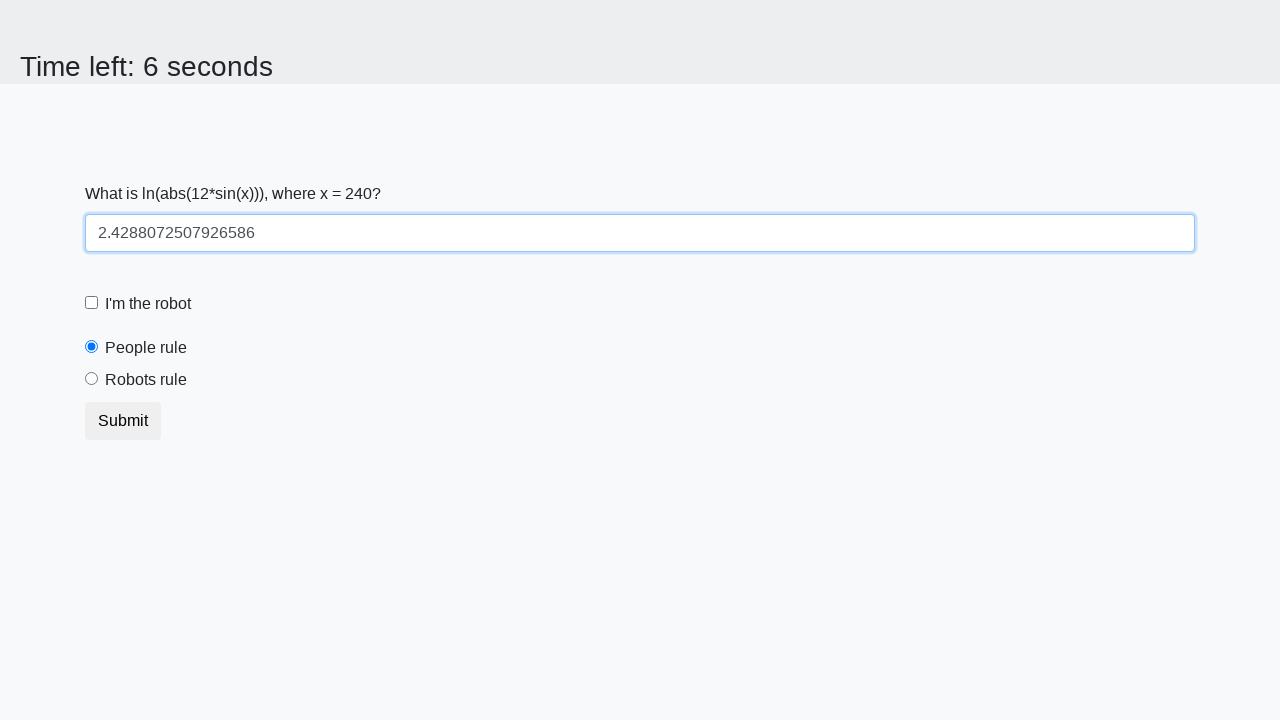

Checked the 'I'm the robot' checkbox at (92, 303) on #robotCheckbox
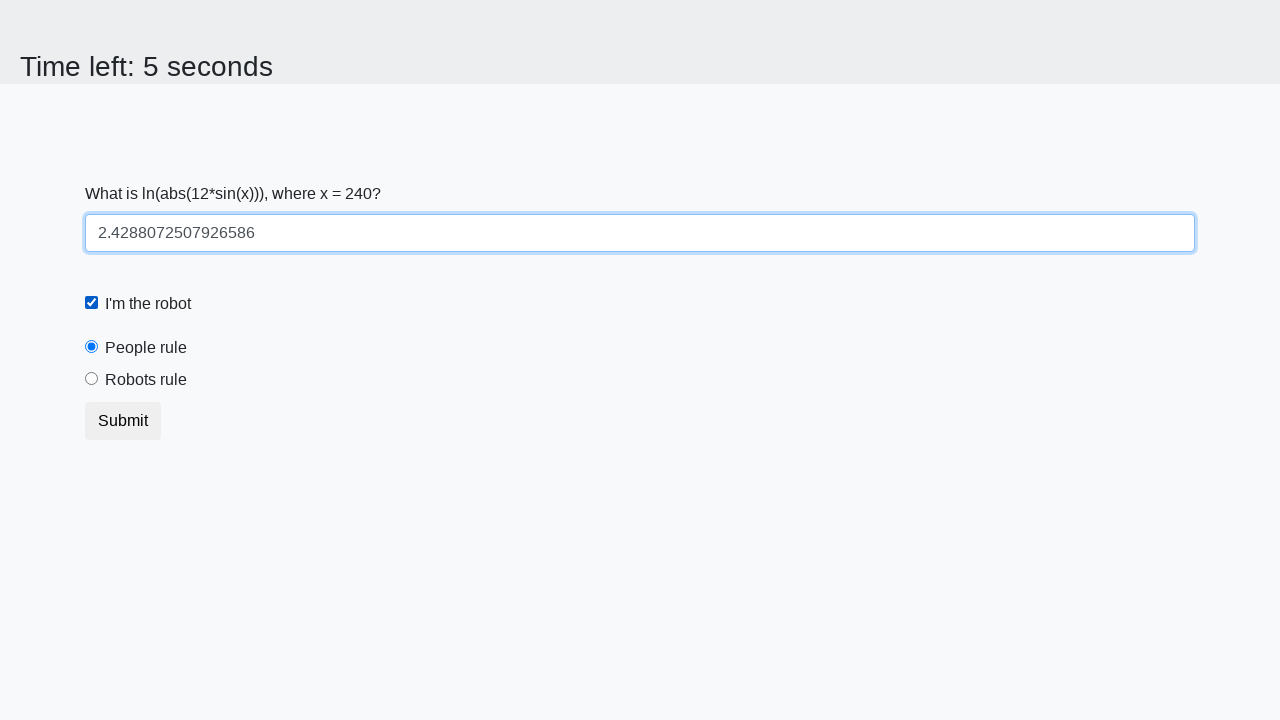

Selected the 'Robots rule!' radio button at (92, 379) on #robotsRule
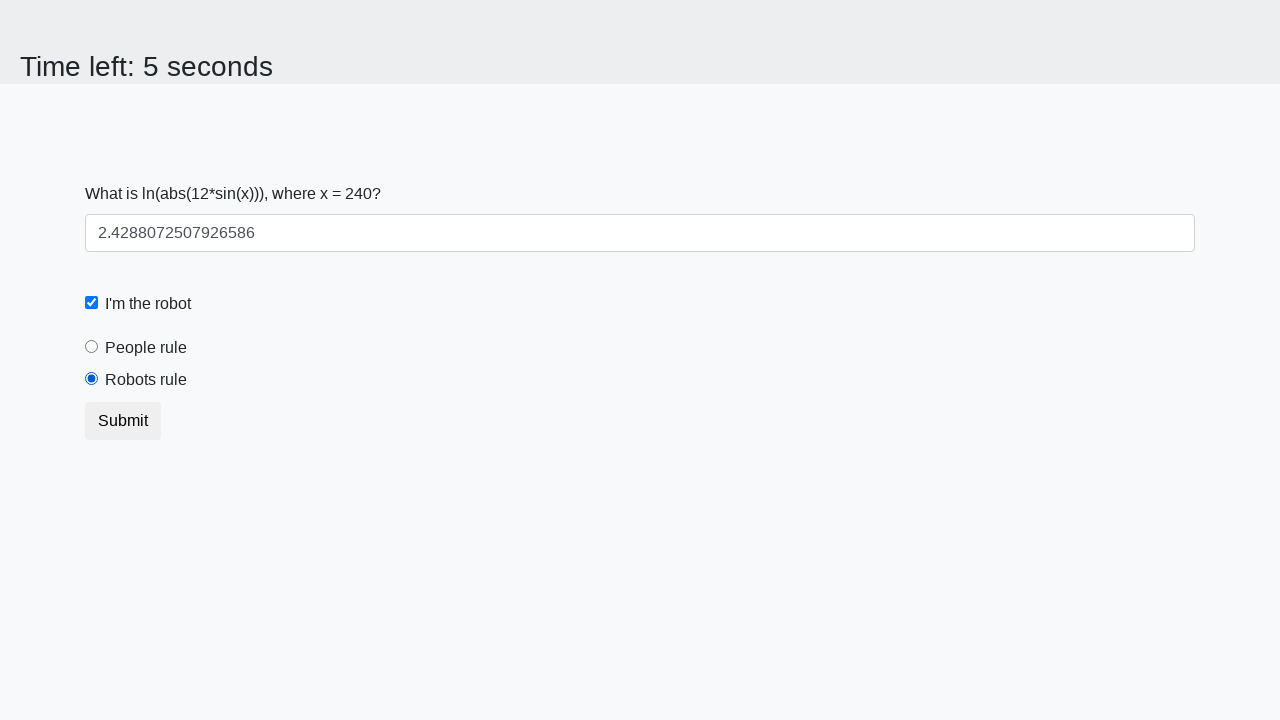

Clicked the Submit button to submit the form at (123, 421) on button.btn.btn-default
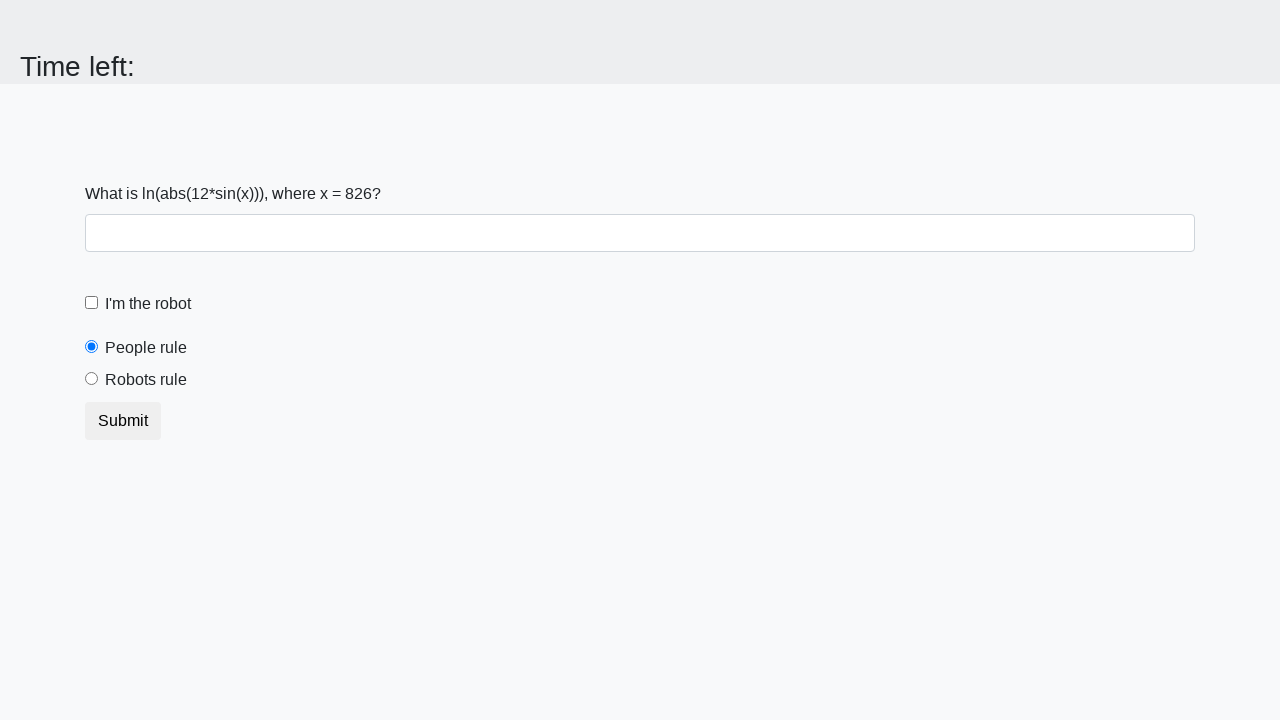

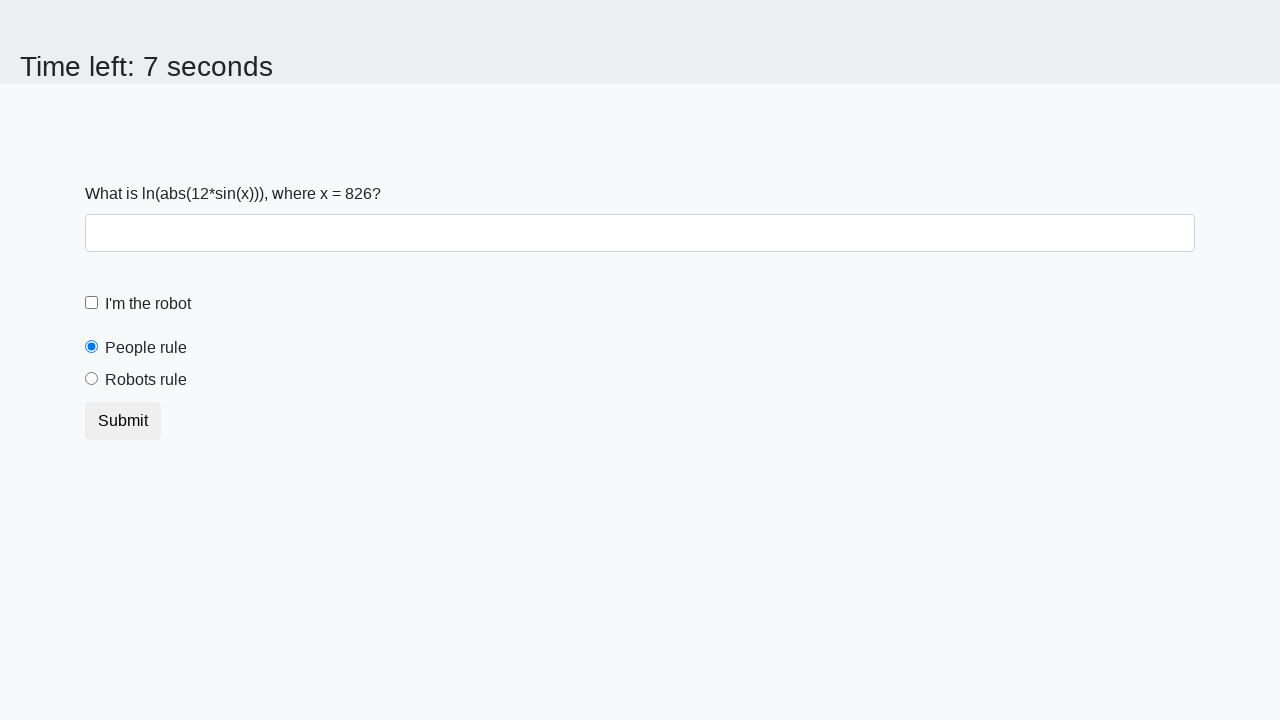